Navigates to a page to verify the browser loads without showing automation detection messages

Starting URL: https://opensource-demo.orangehrmlive.com/web/index.php/auth/login

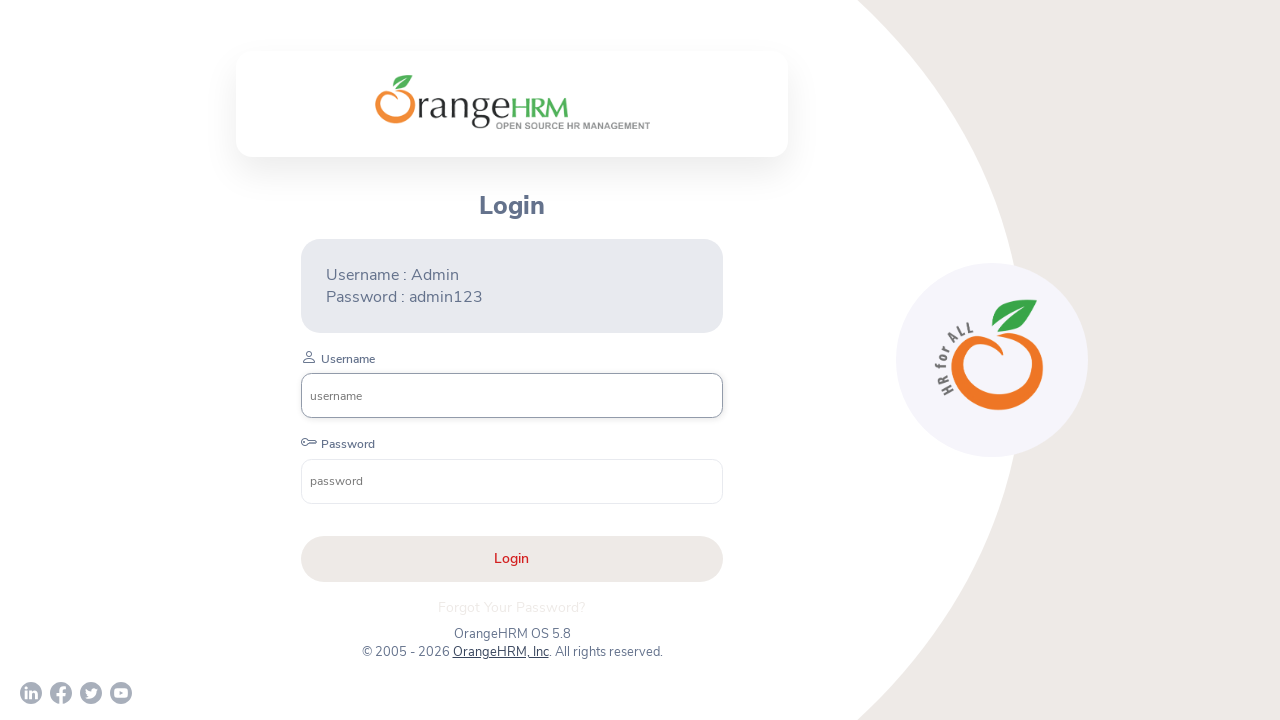

Page DOM content loaded
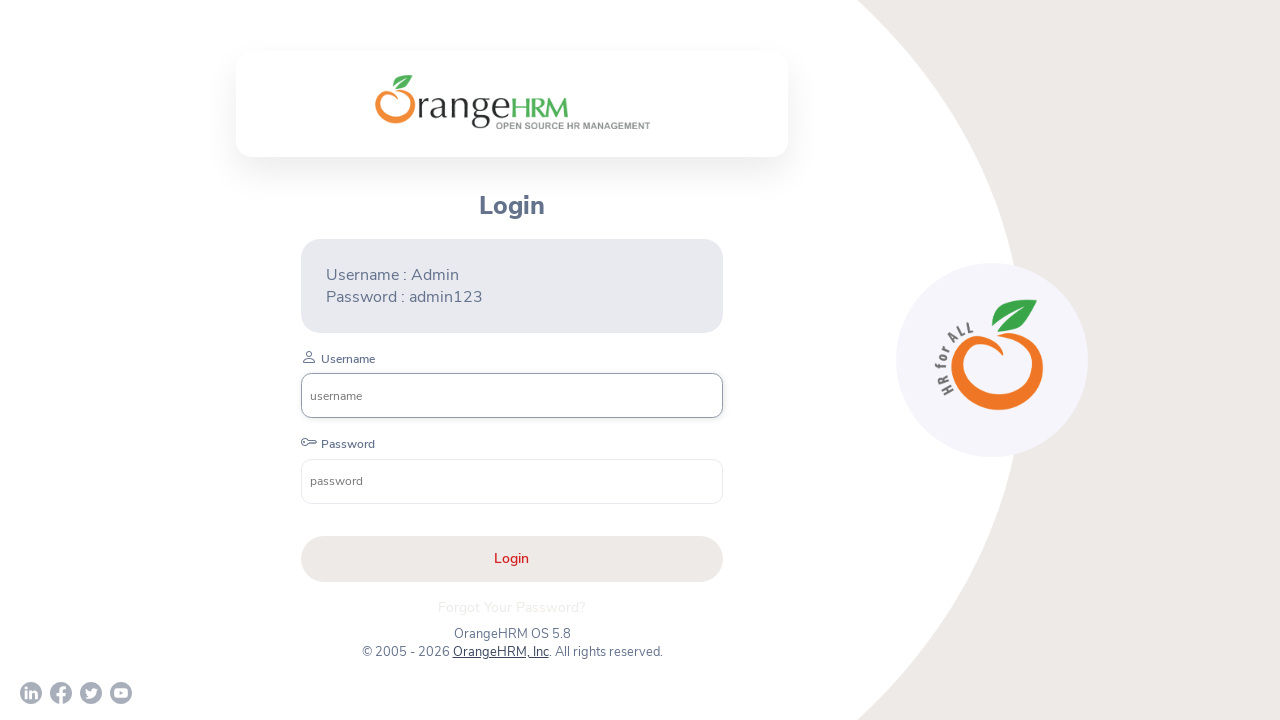

Body element is present, verifying page loaded without automation detection messages
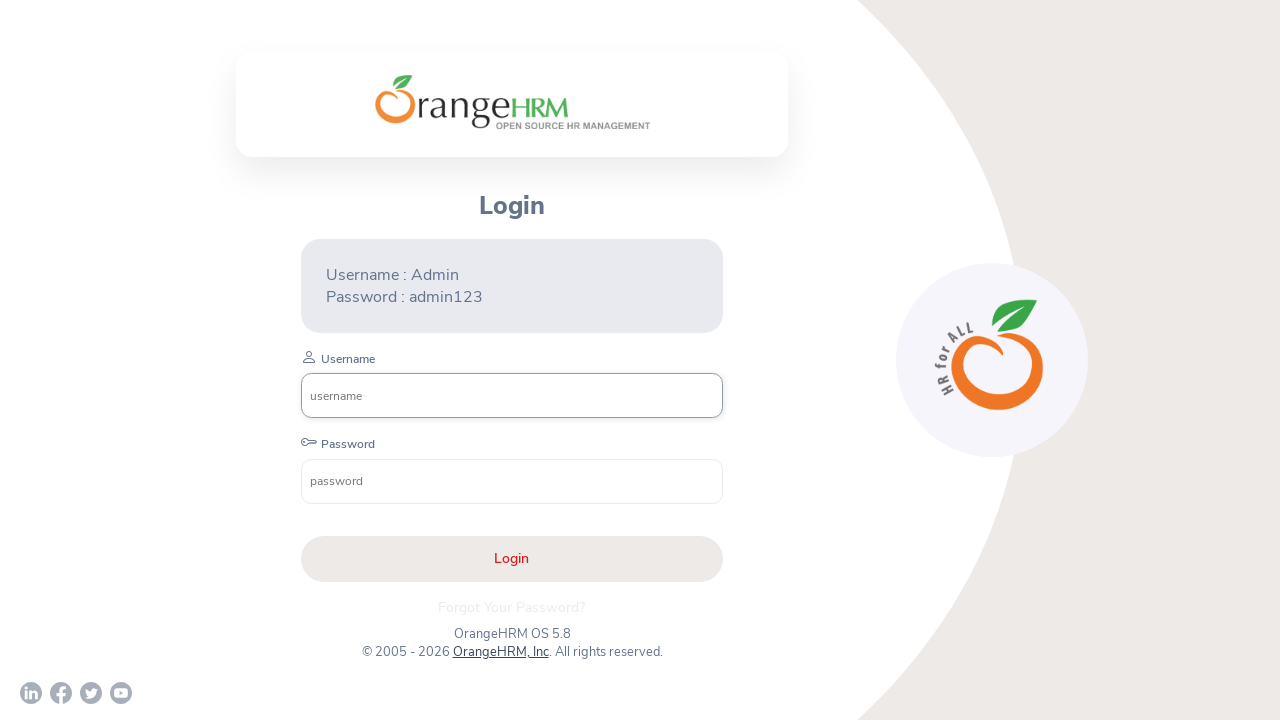

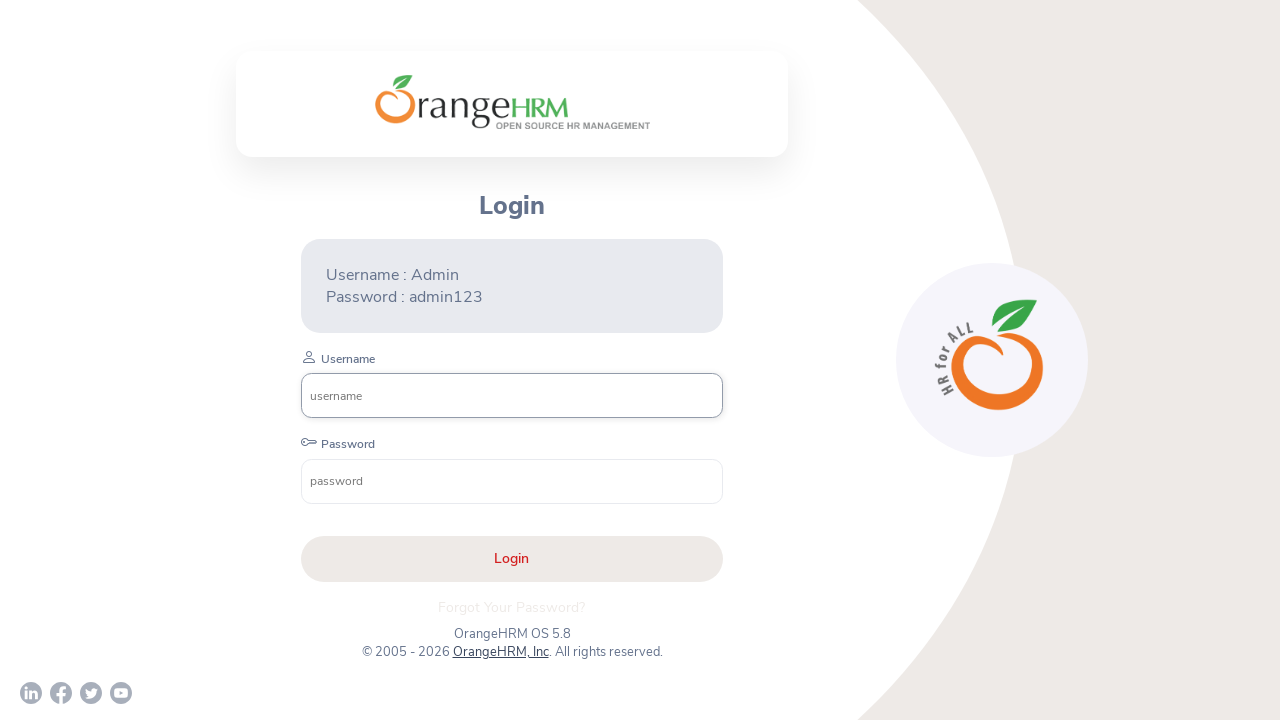